Tests addition functionality by entering two numbers (5 and 6) and verifying the result equals 11

Starting URL: http://juliemr.github.io/protractor-demo/

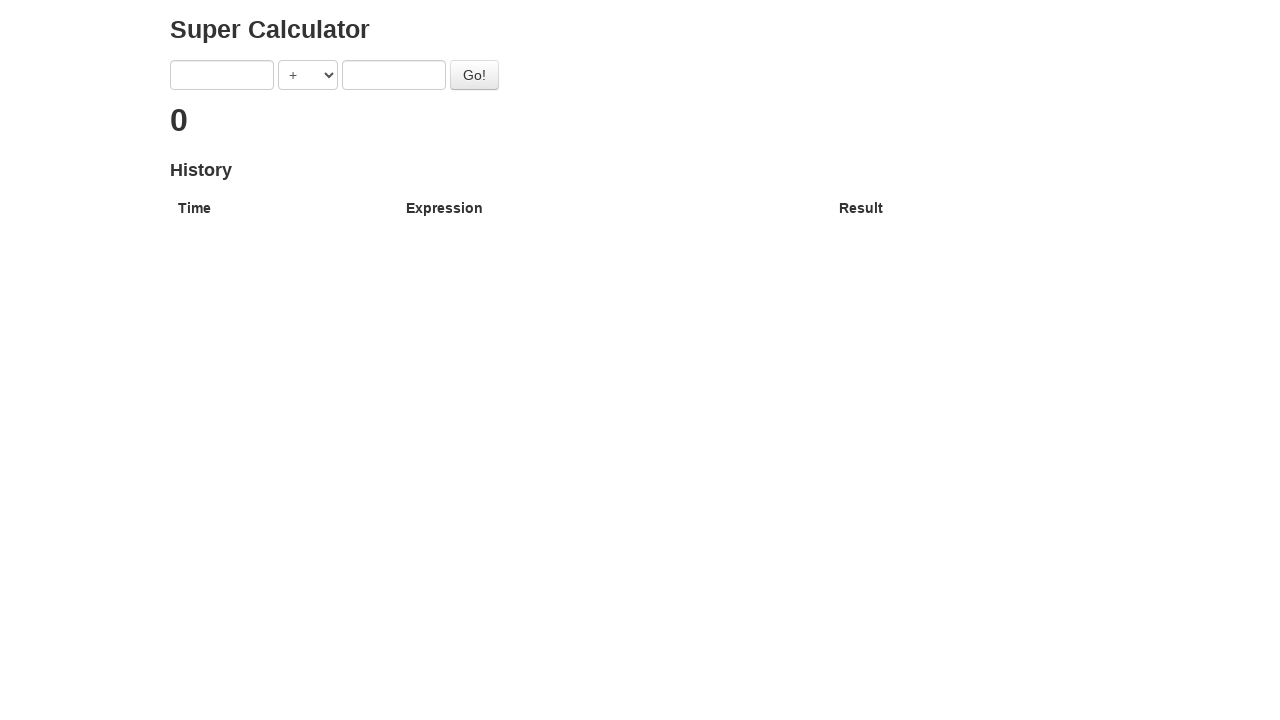

Entered first number: 5 on input[ng-model='first']
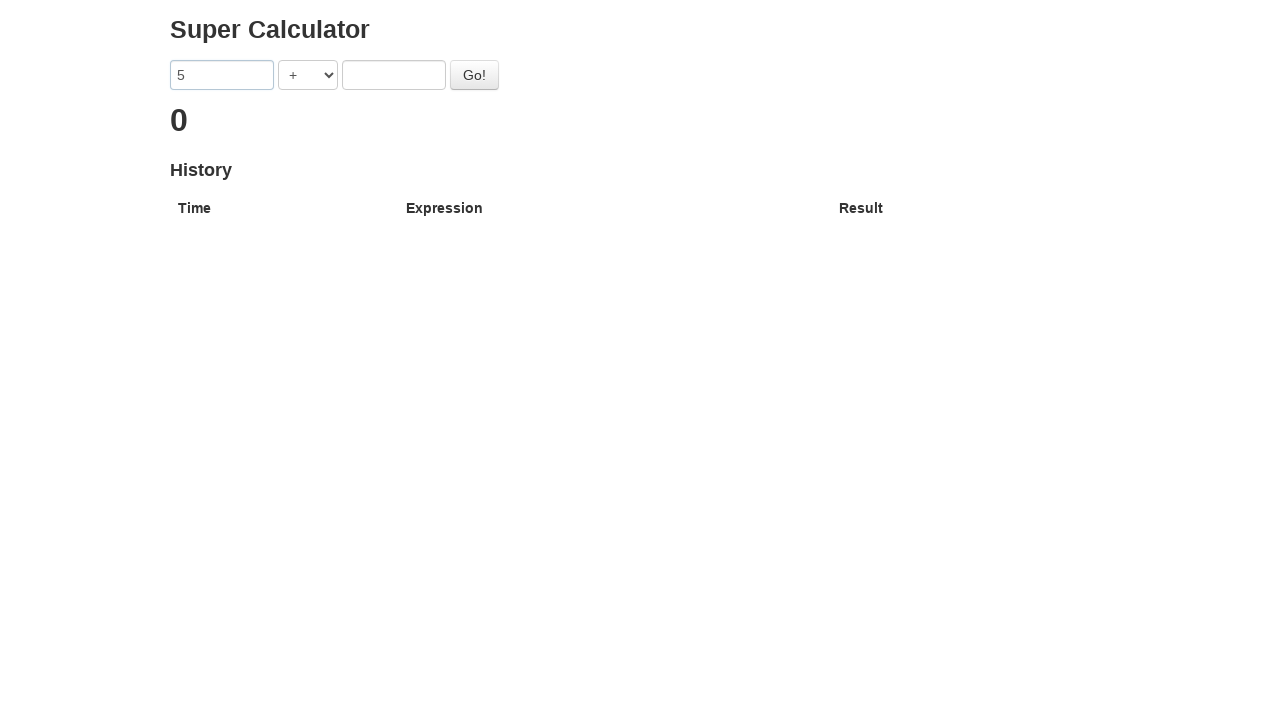

Selected addition operator (+) on select[ng-model='operator']
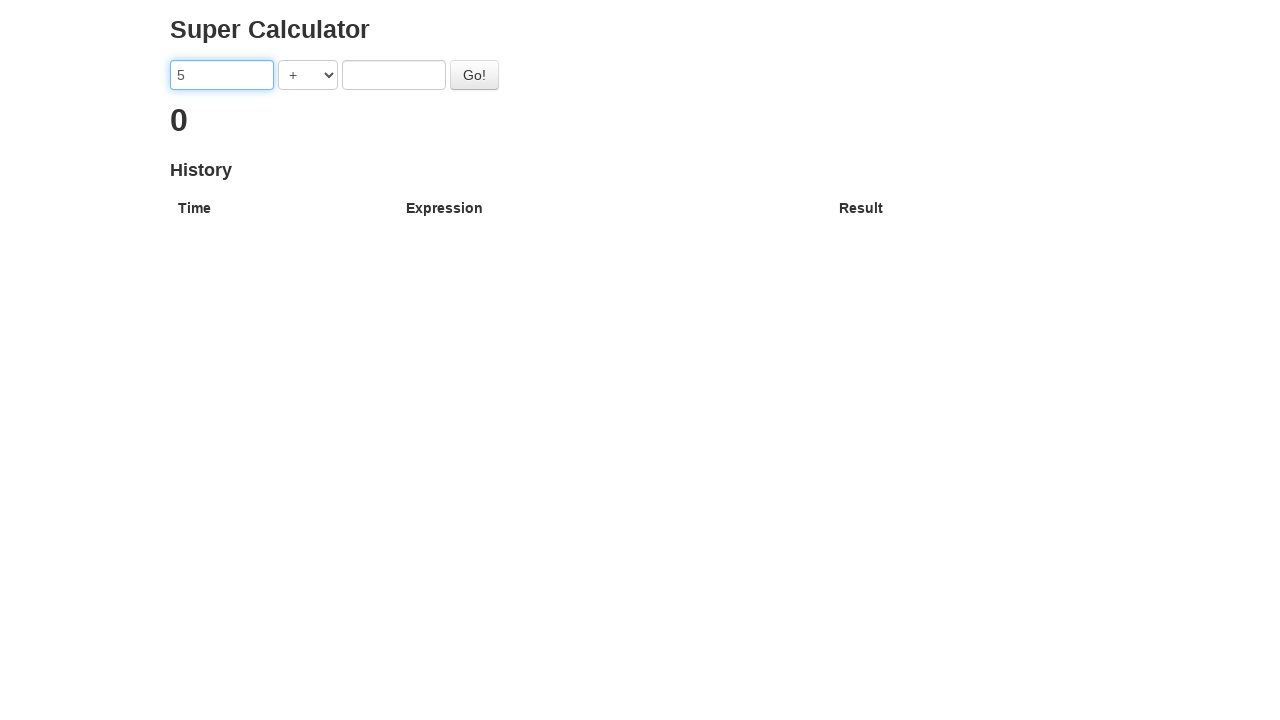

Entered second number: 6 on input[ng-model='second']
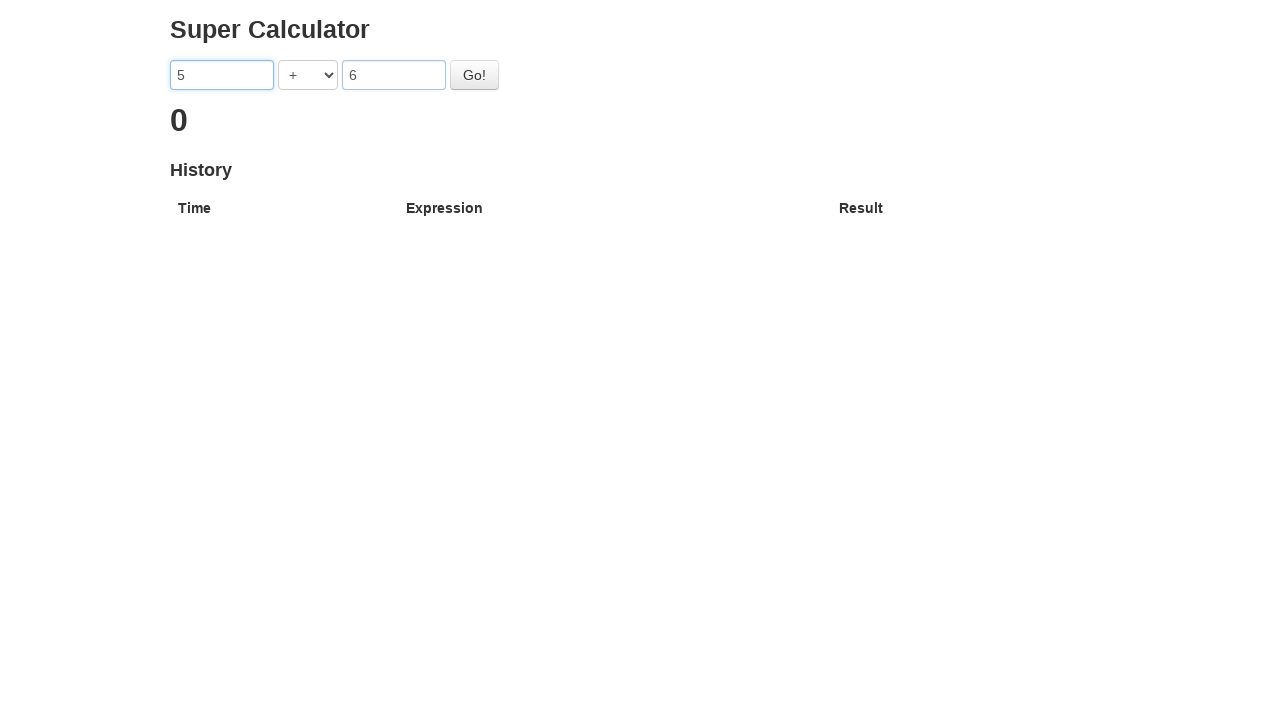

Clicked Go button to calculate result at (474, 75) on #gobutton
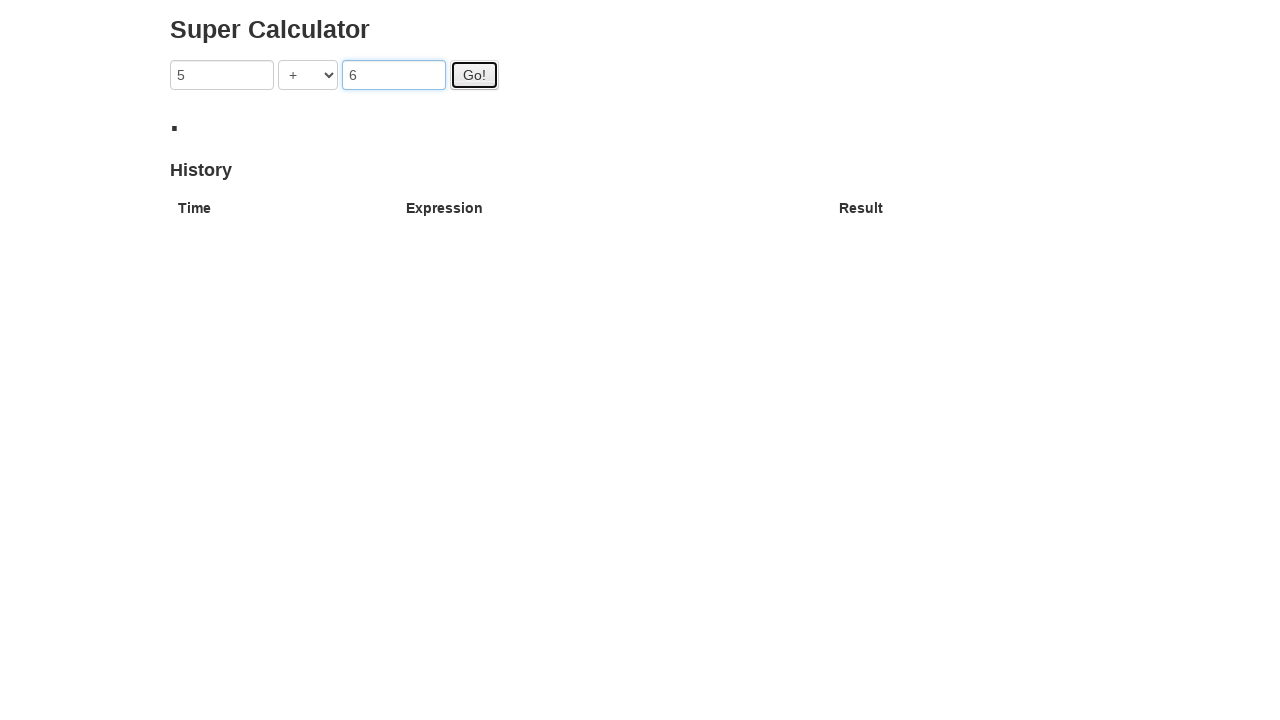

Result element loaded and displayed
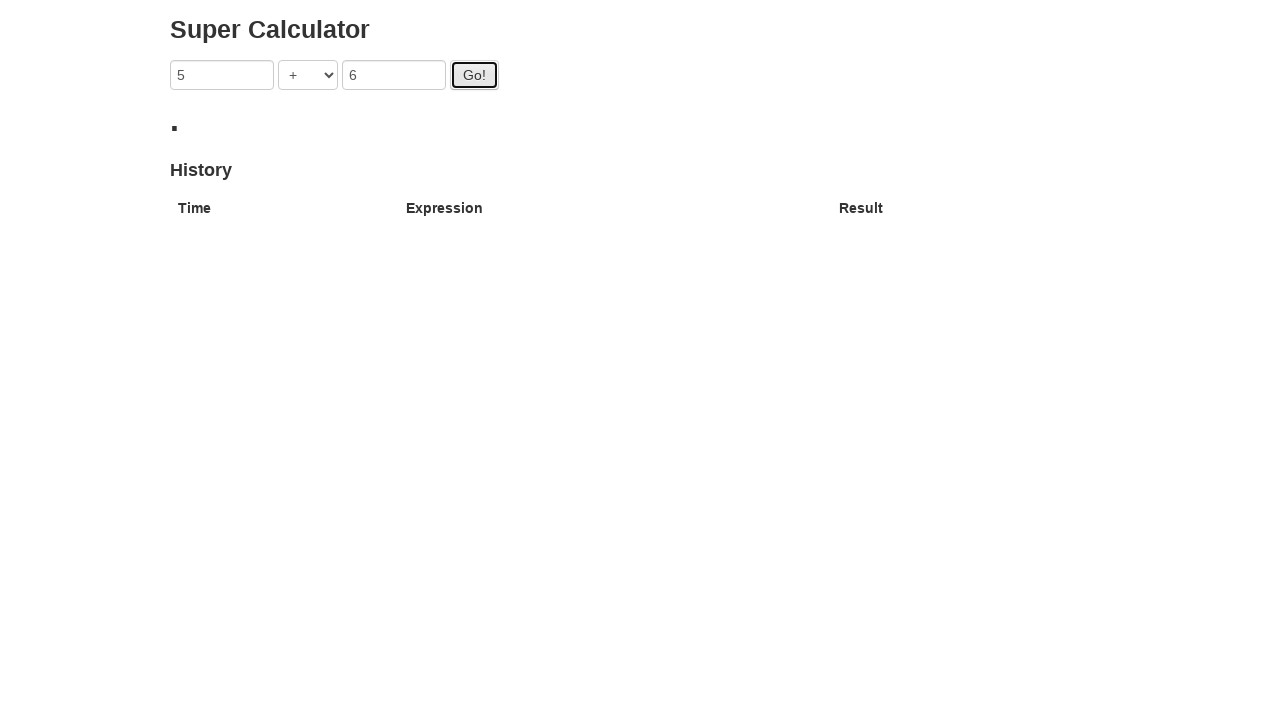

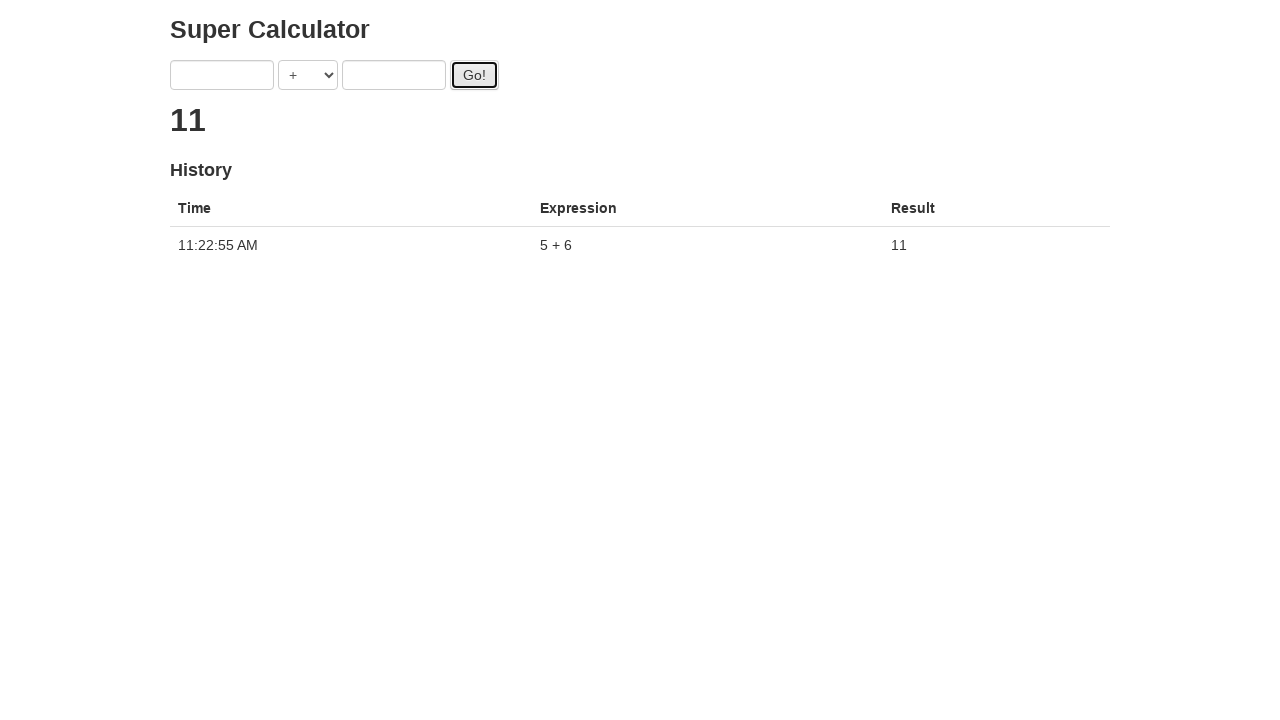